Search for a series, open it, navigate to Seasons section and verify season episodes information

Starting URL: https://thetvdb.com/

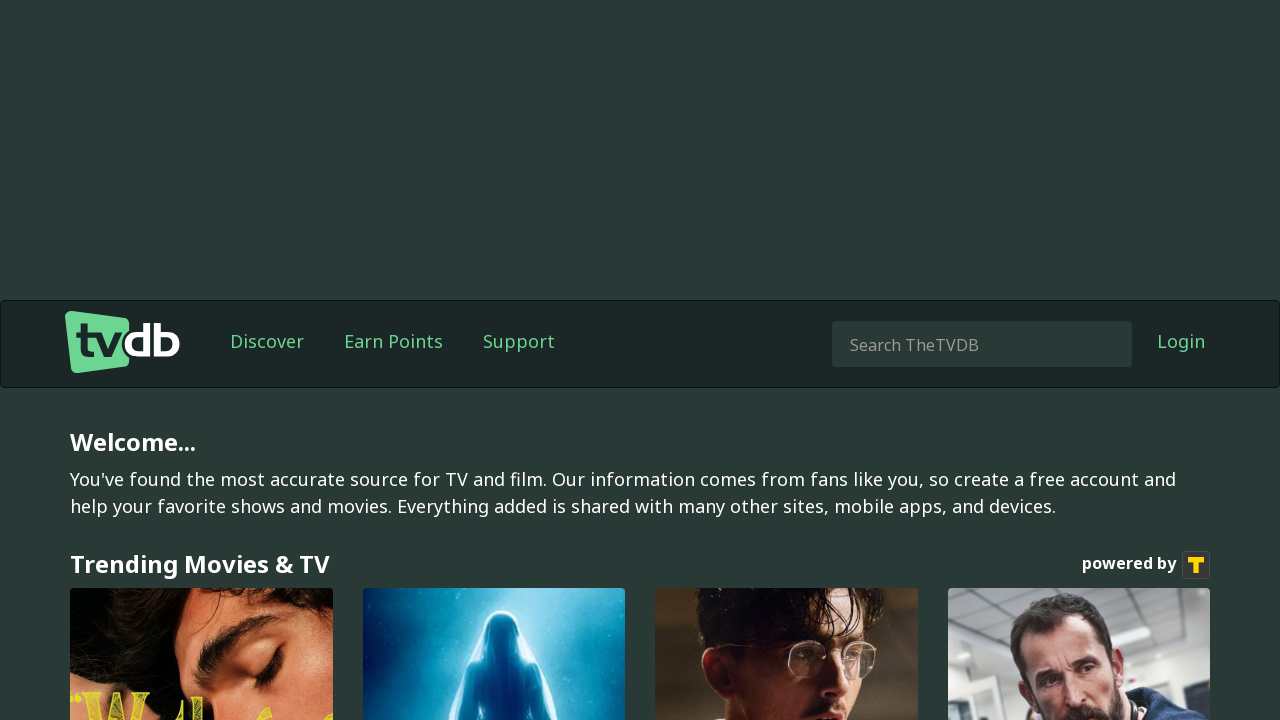

Filled search box with 'The Bold and the Beautiful' on input[name='query']
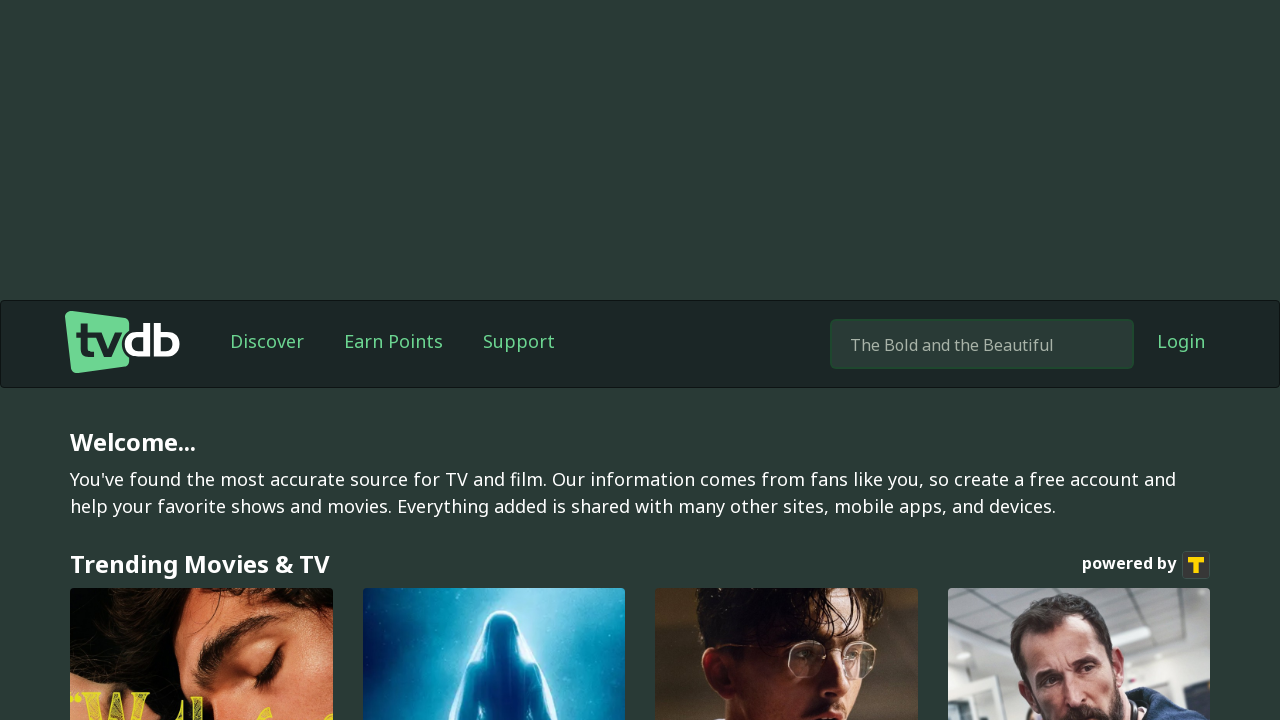

Submitted search by pressing Enter on input[name='query']
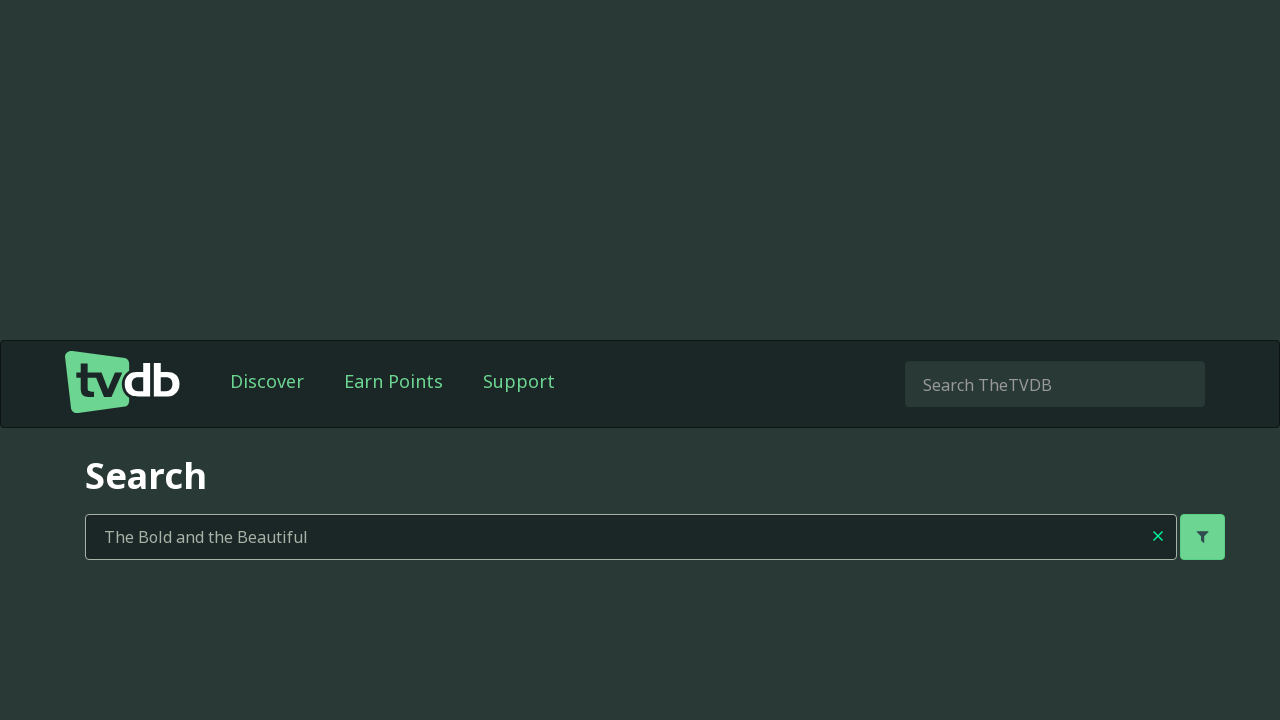

Clicked on the first series result at (353, 594) on h3 a
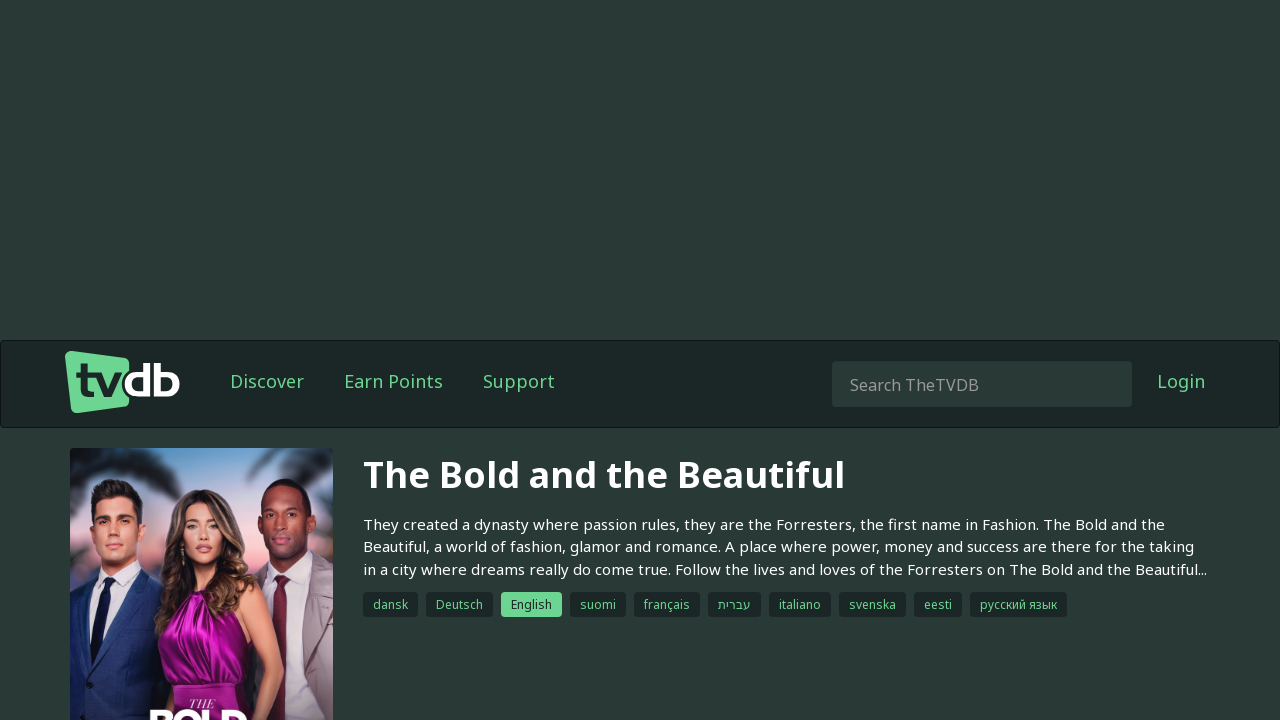

Clicked on Seasons section at (352, 361) on a:text('Seasons')
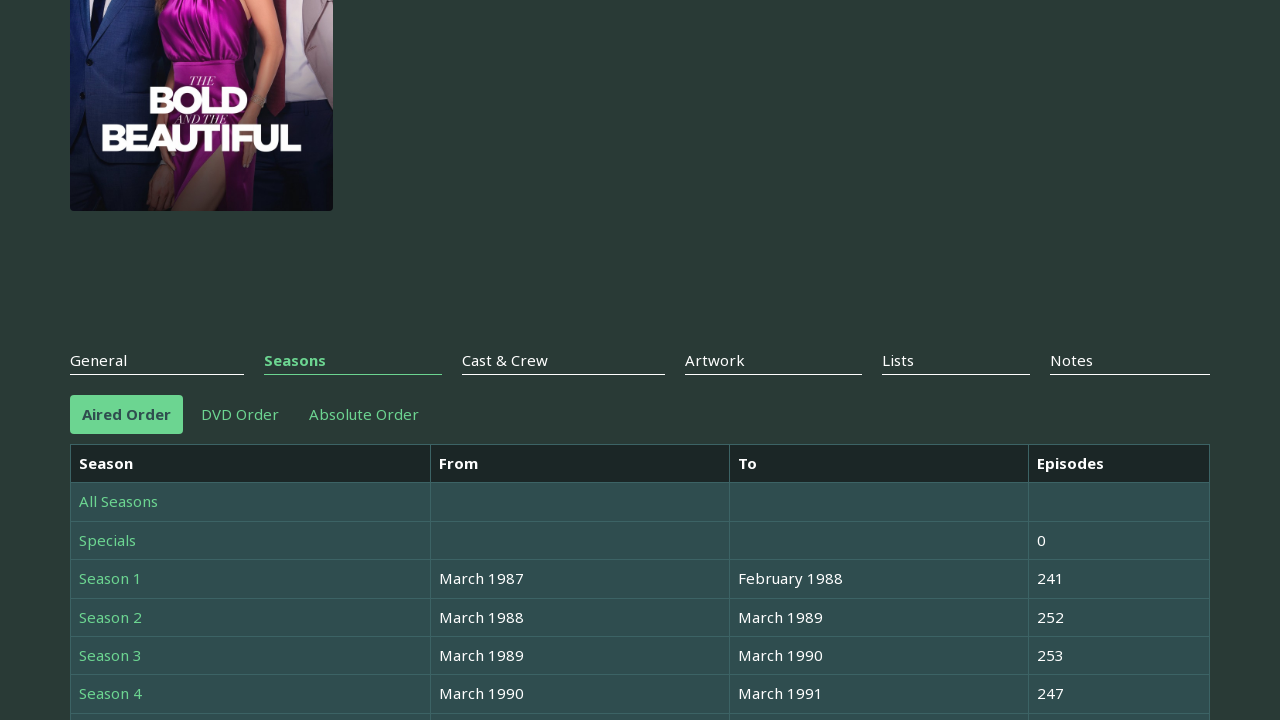

Seasons table loaded successfully
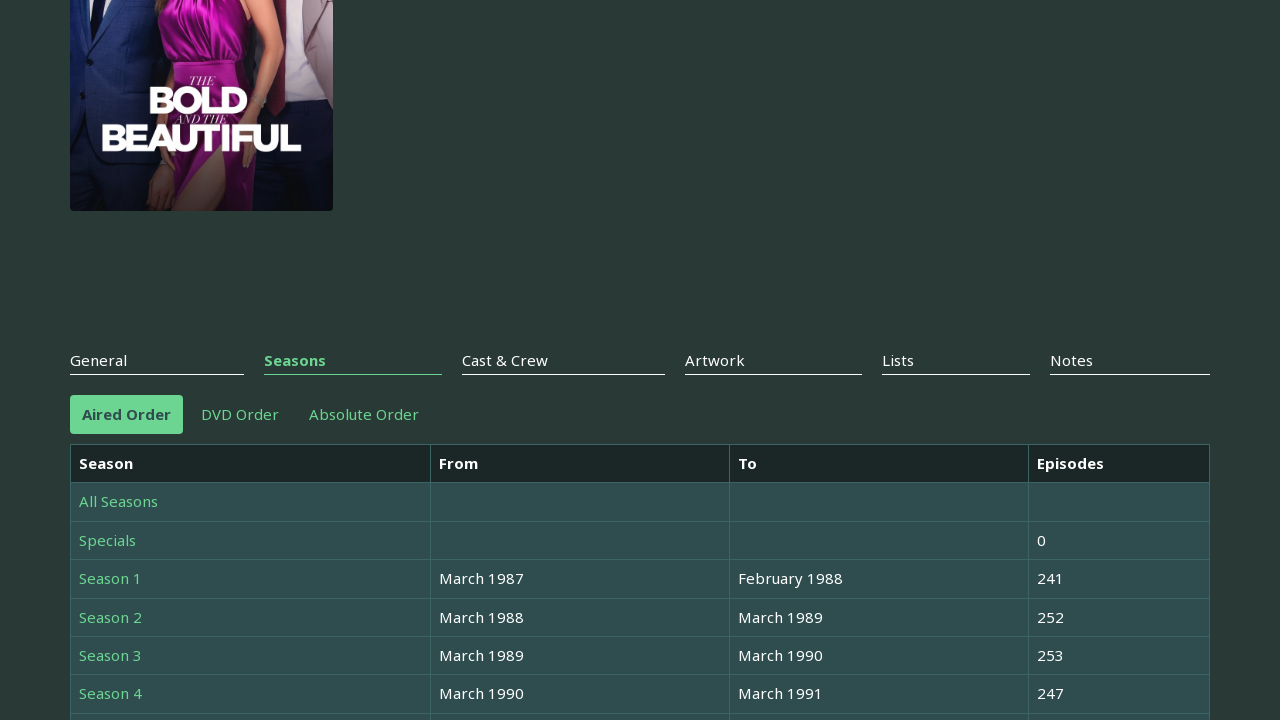

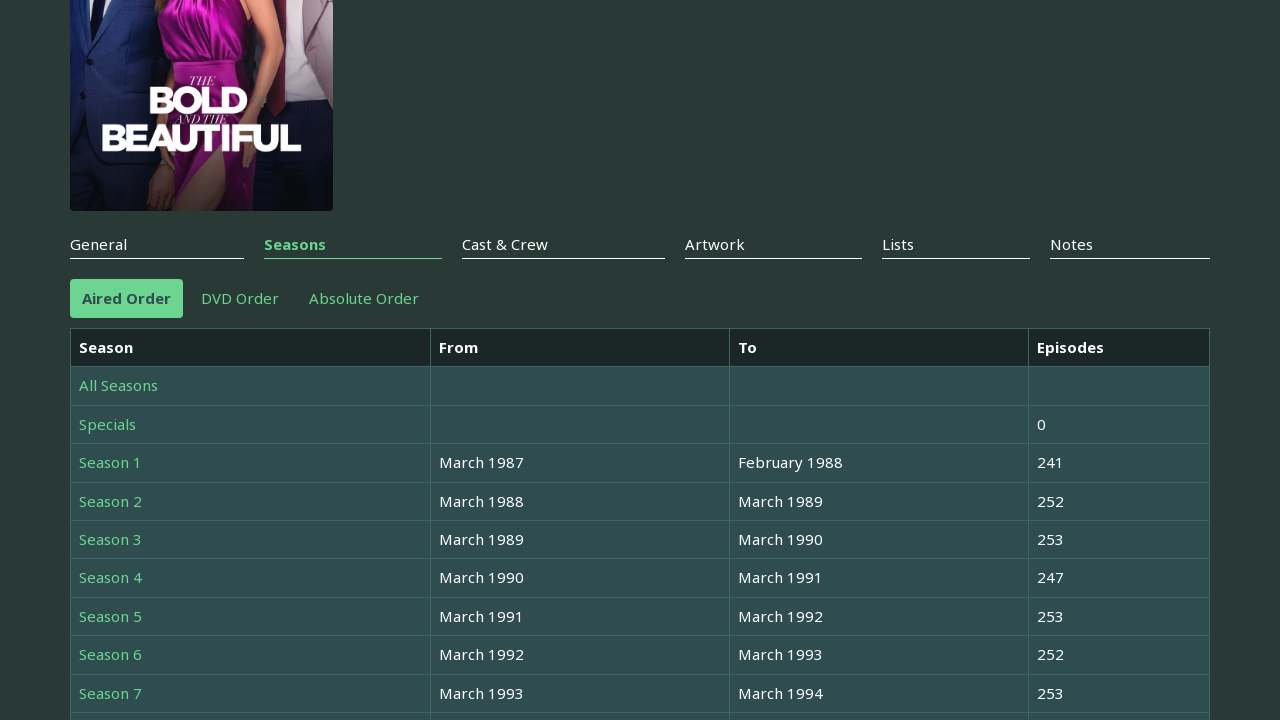